Tests clicking the submit button on a simple form without filling any fields

Starting URL: http://suninjuly.github.io/simple_form_find_task.html

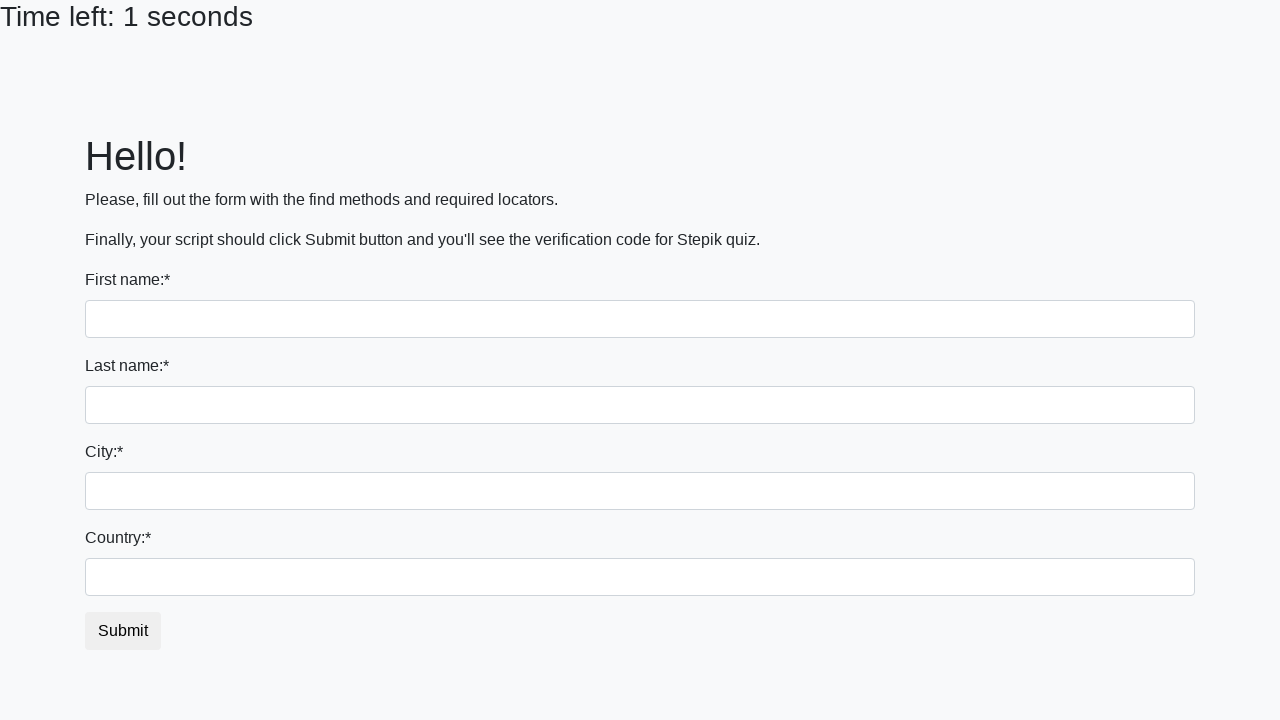

Navigated to simple form page
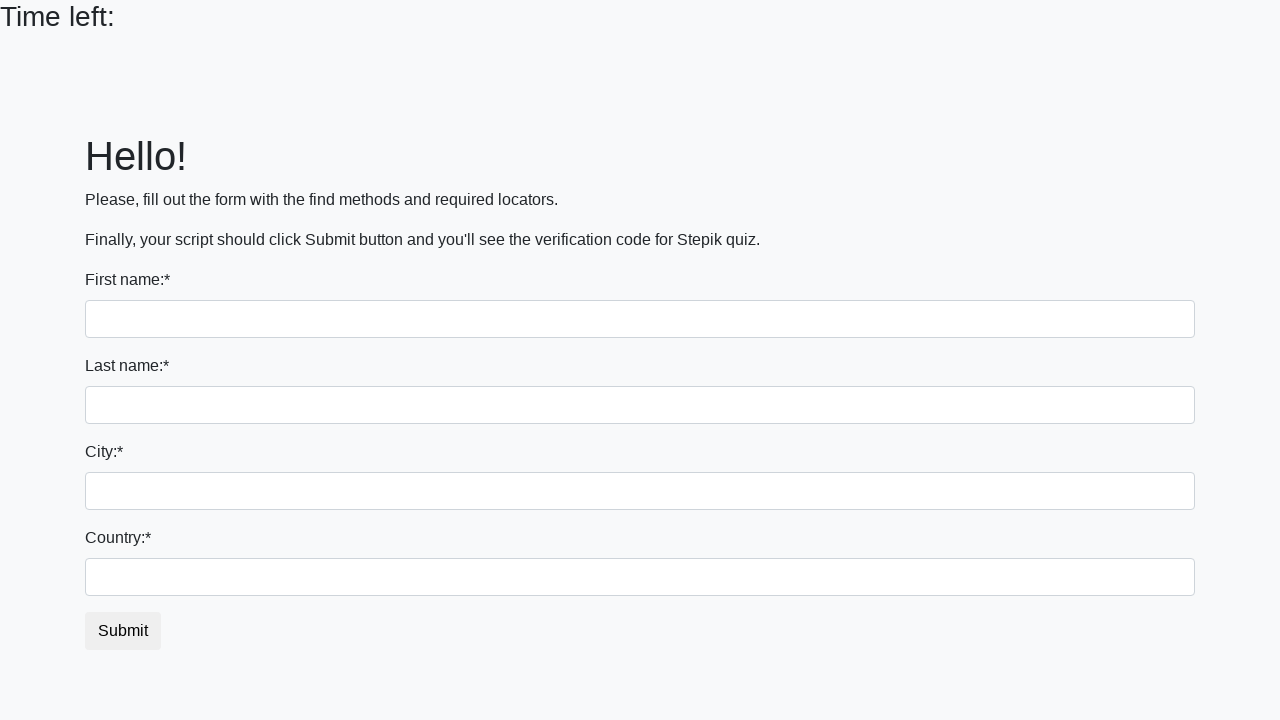

Clicked submit button without filling any fields at (123, 631) on #submit_button
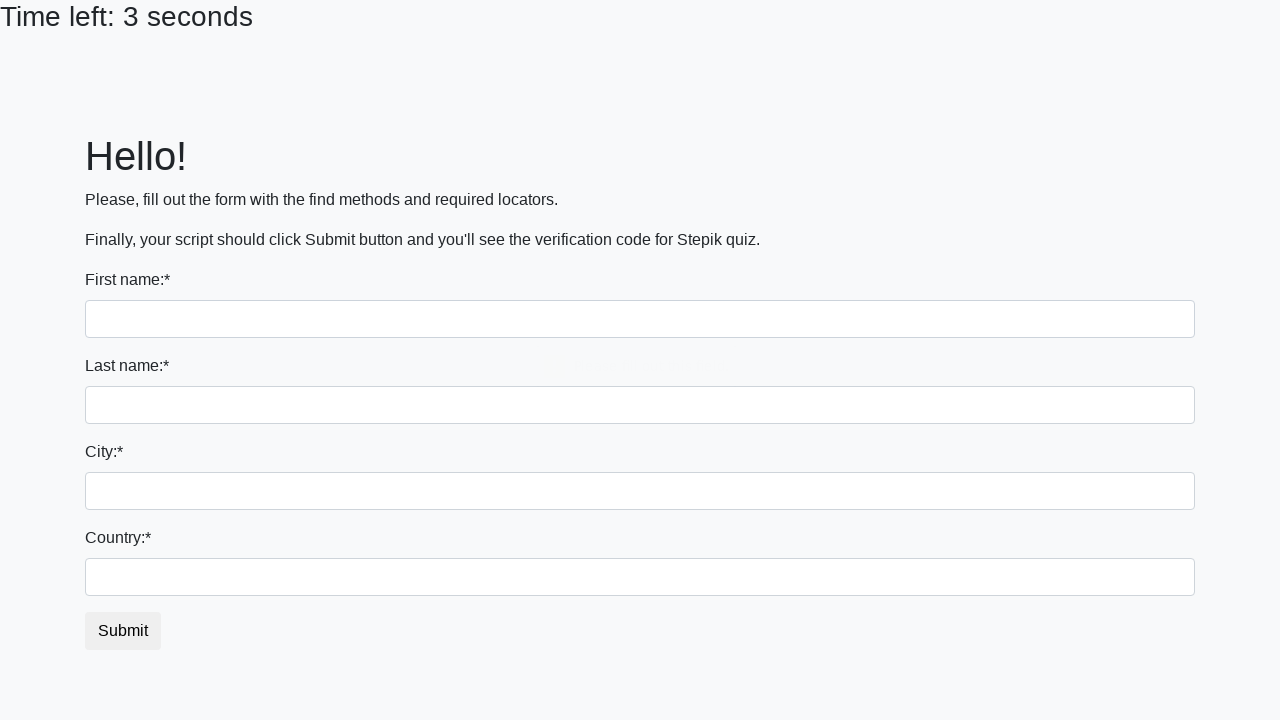

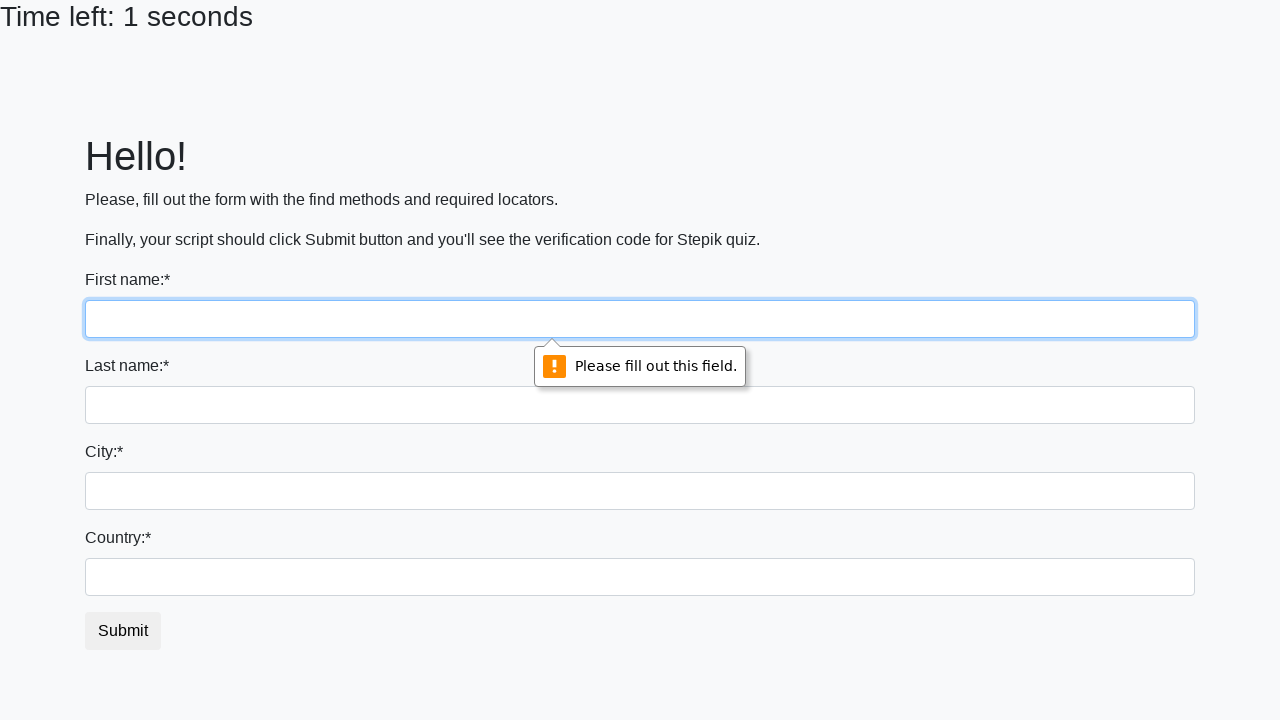